Tests window handling by clicking a link that opens a new window, switching between windows, and verifying content in each window

Starting URL: https://the-internet.herokuapp.com/windows

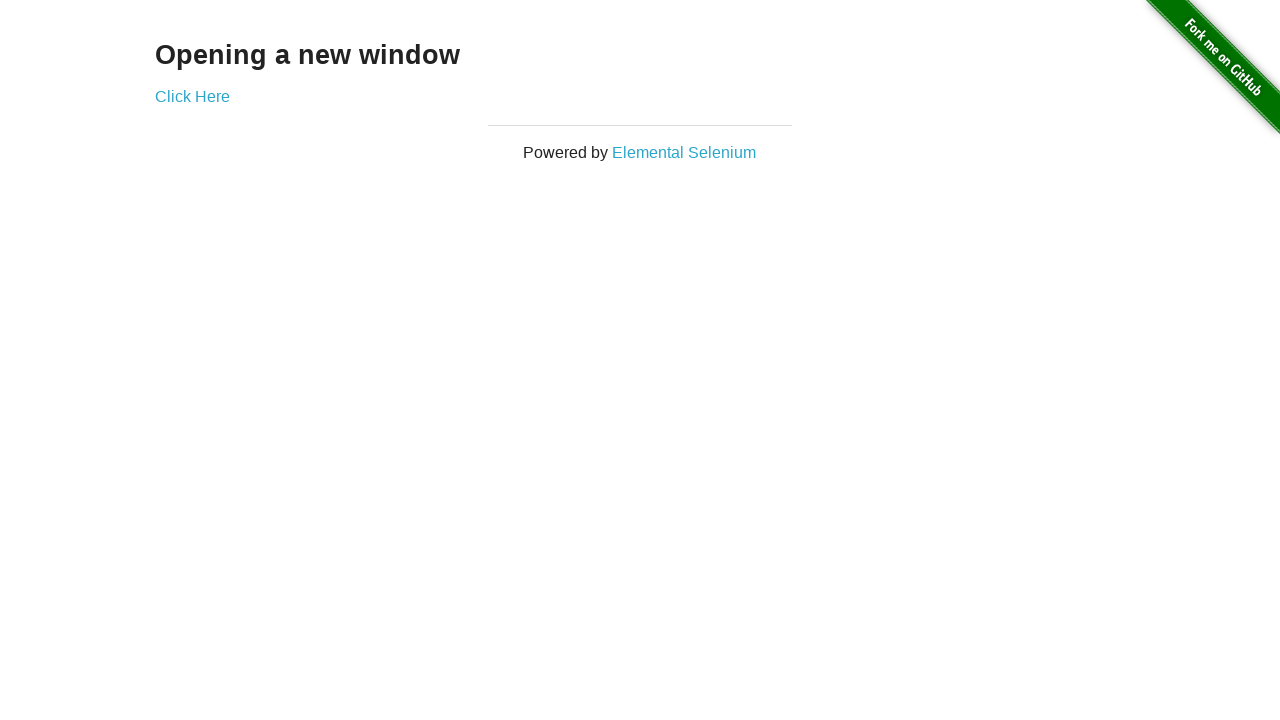

Clicked link to open new window at (192, 96) on a[href='/windows/new']
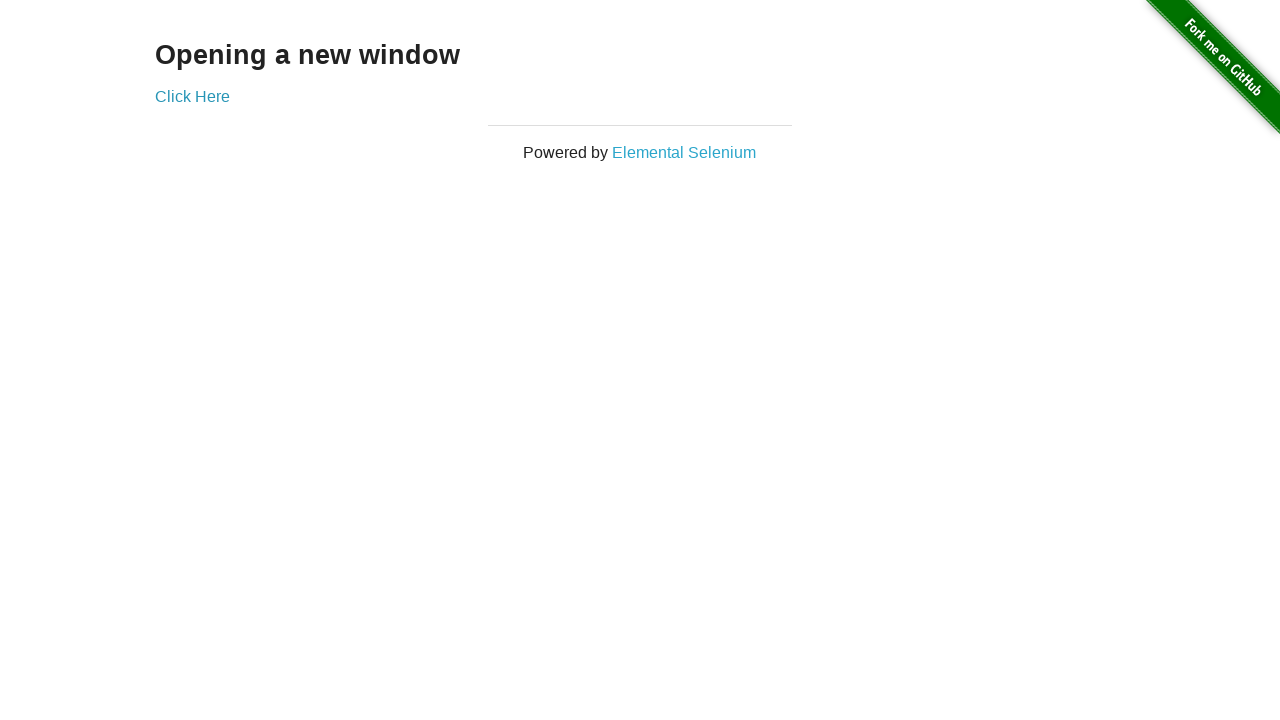

New window opened and captured
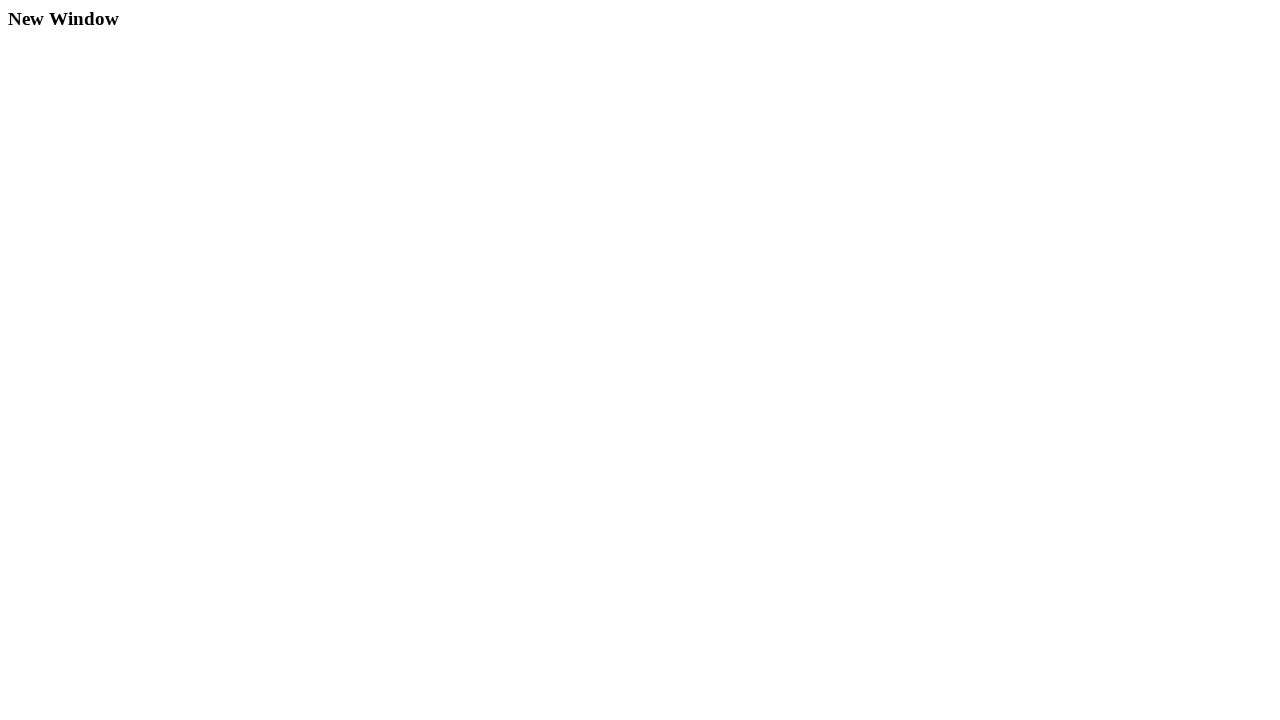

Retrieved text from new window: 'New Window'
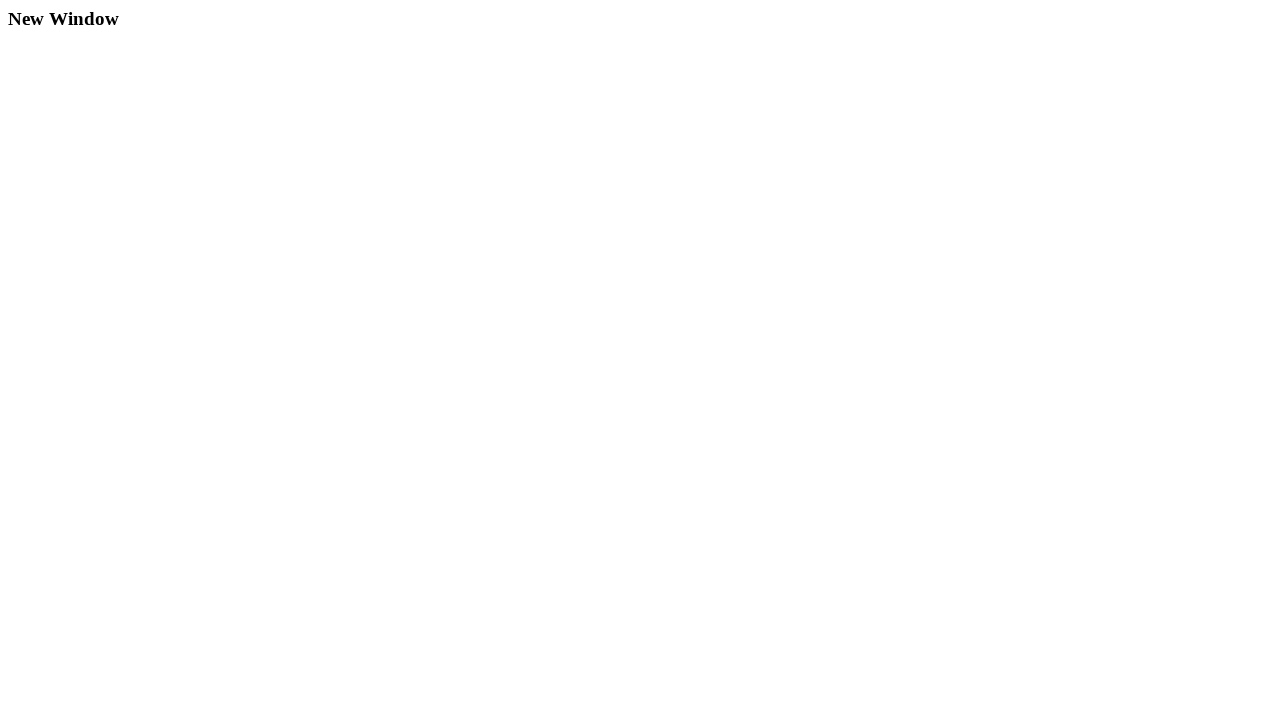

Retrieved text from original window: 'Opening a new window'
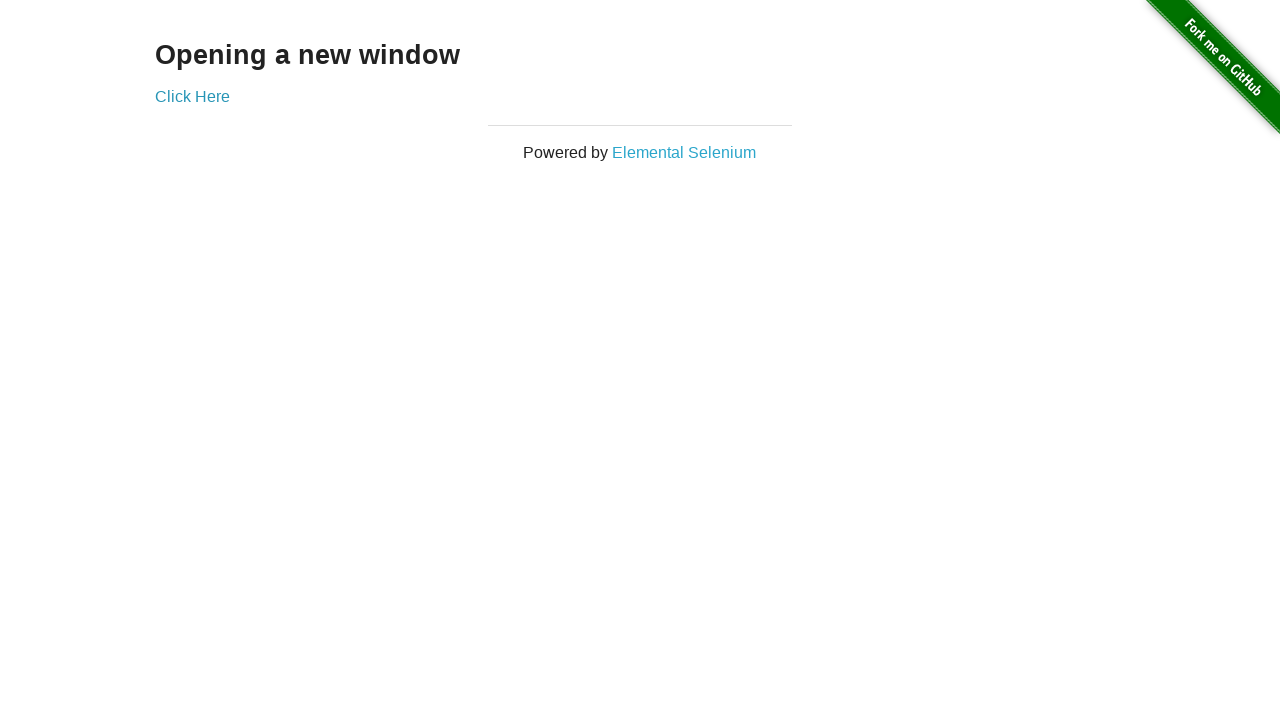

Closed the new window
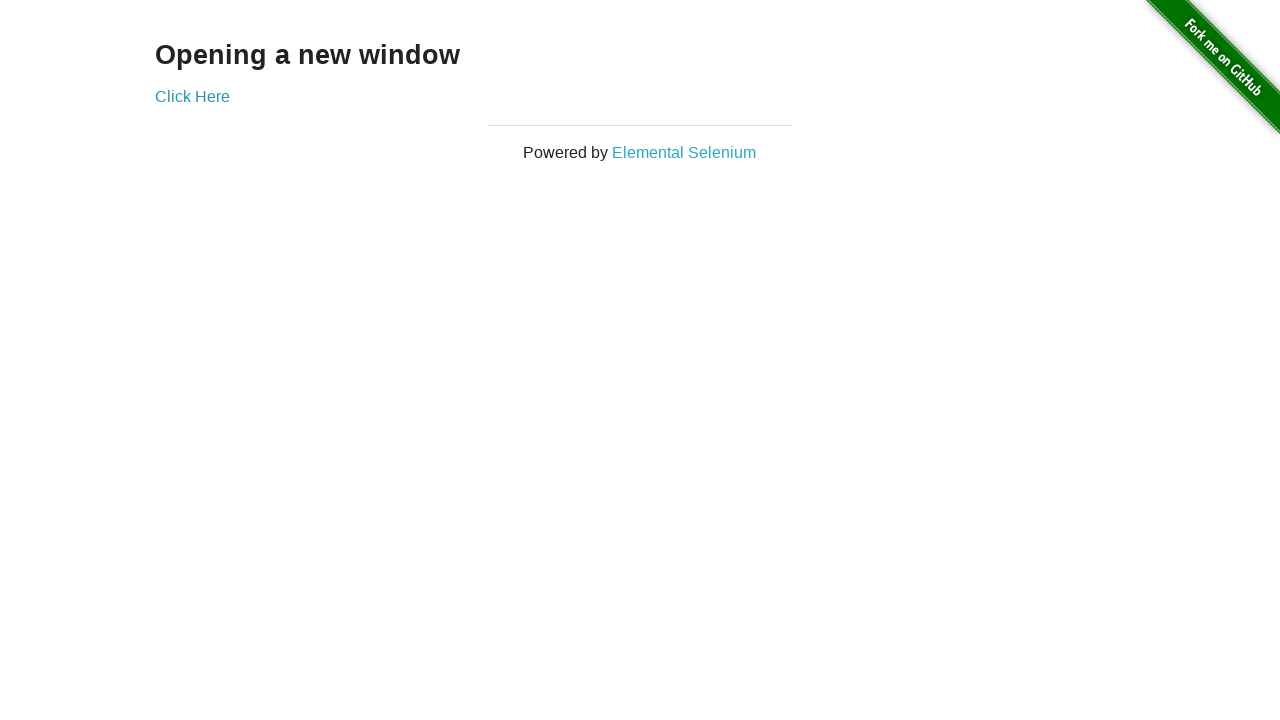

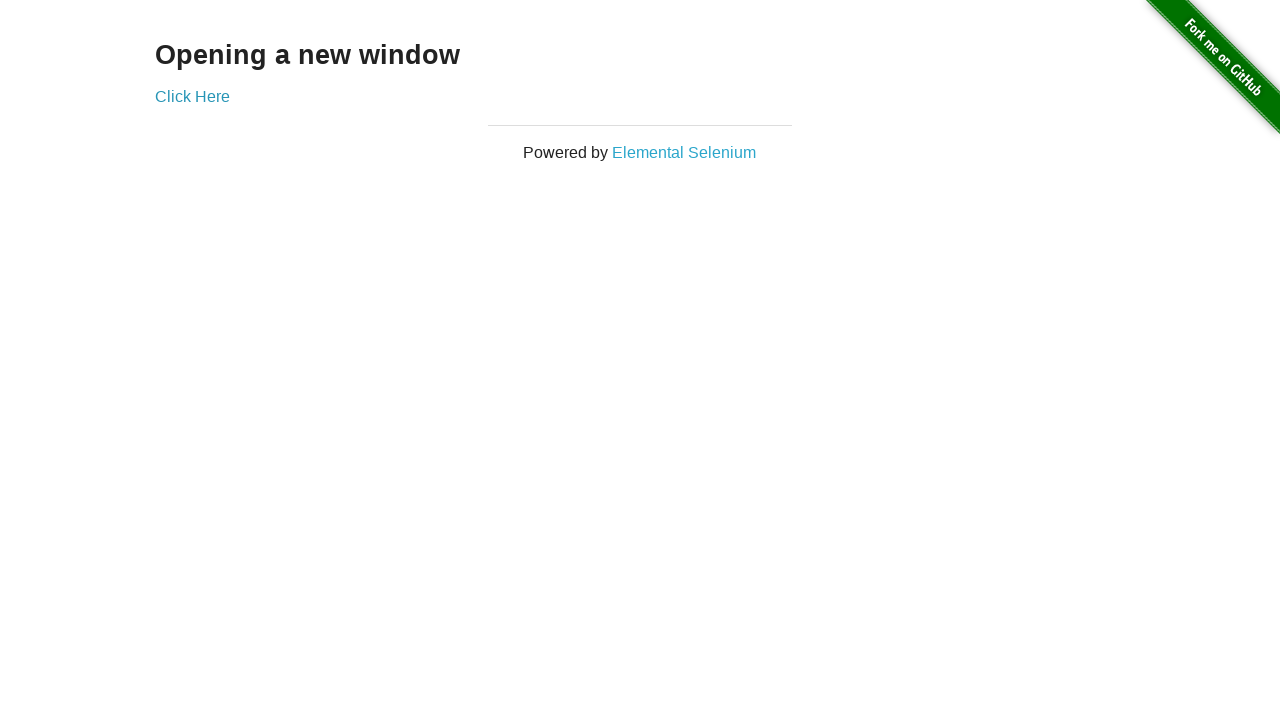